Tests that Clear completed button is hidden when no completed items exist

Starting URL: https://demo.playwright.dev/todomvc

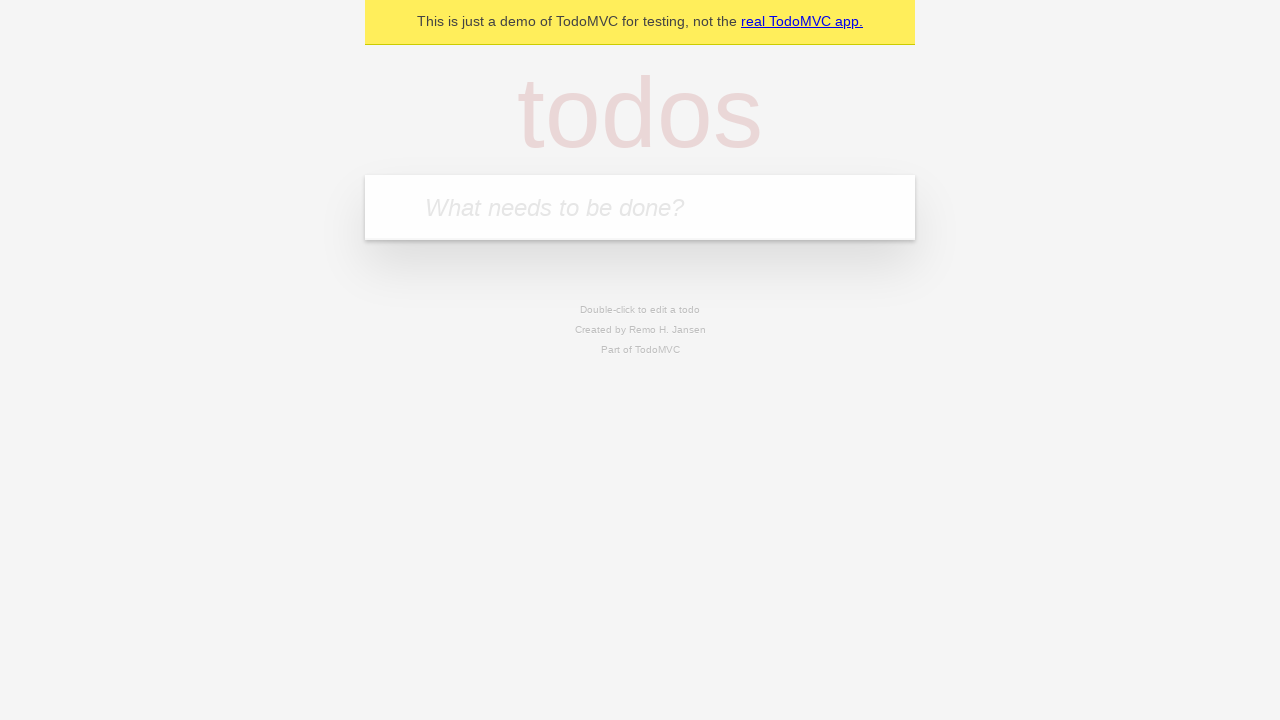

Filled first todo: 'buy some cheese' on internal:attr=[placeholder="What needs to be done?"i]
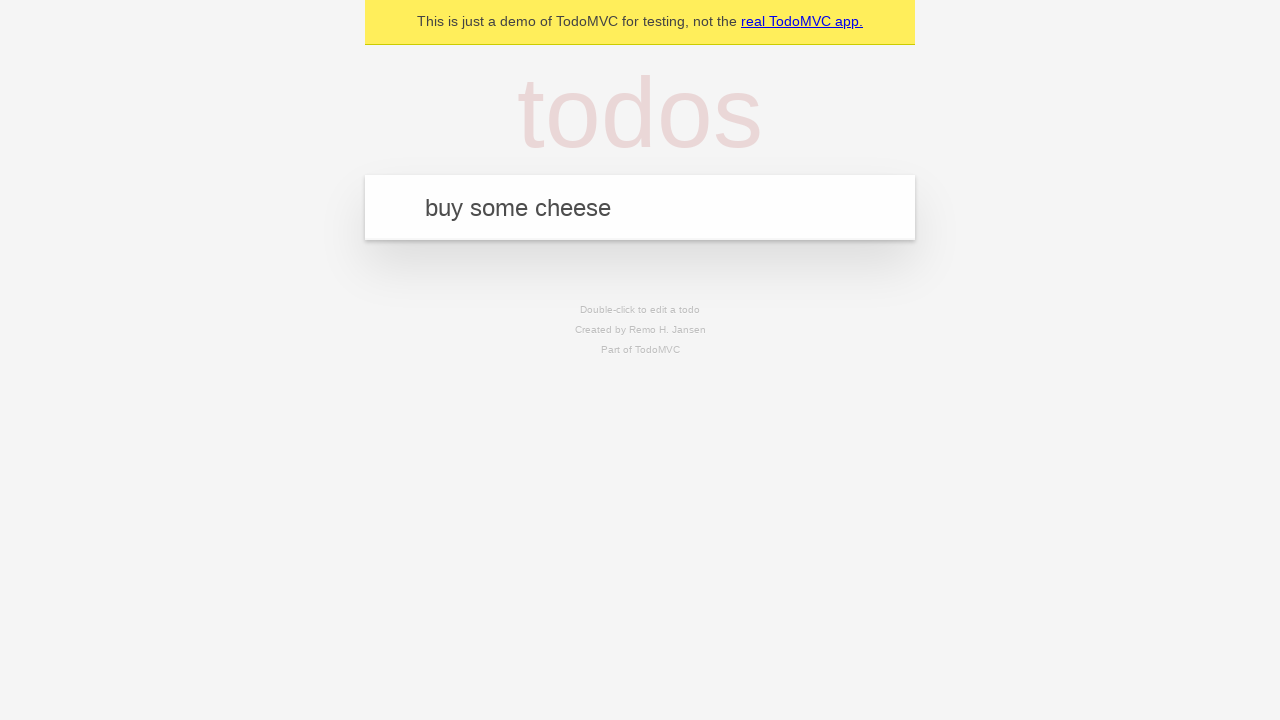

Pressed Enter to add first todo on internal:attr=[placeholder="What needs to be done?"i]
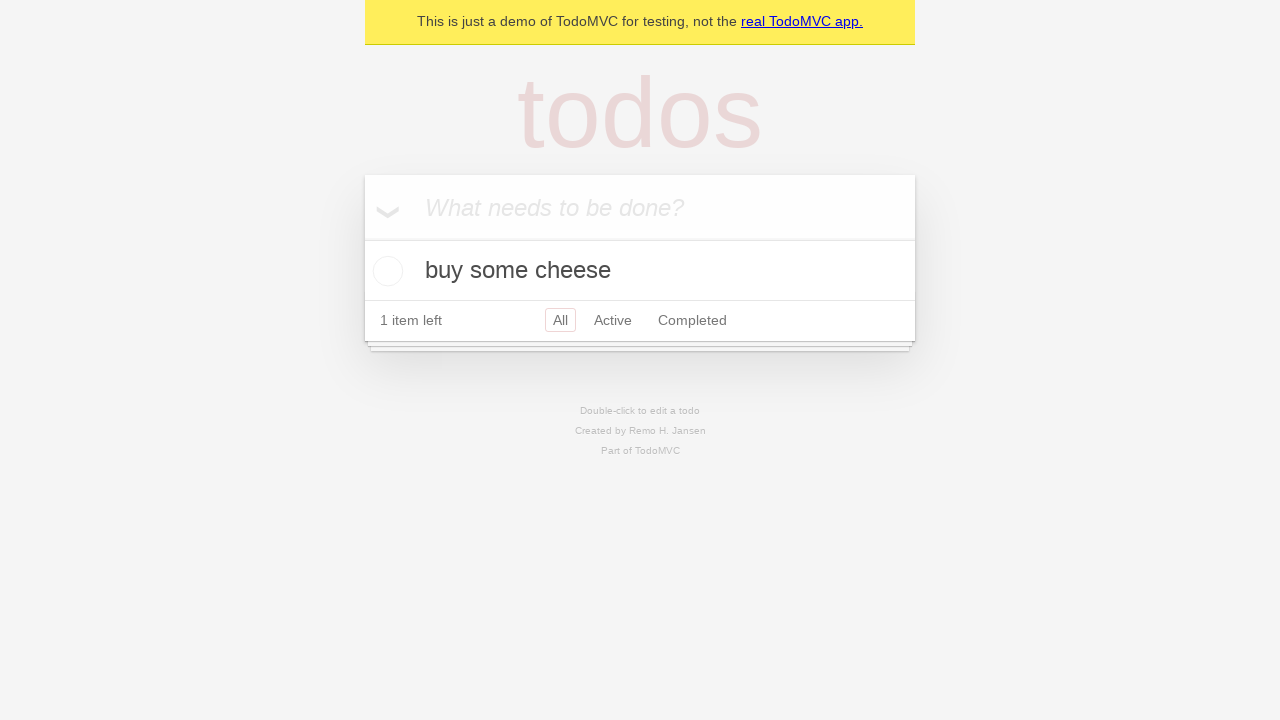

Filled second todo: 'feed the cat' on internal:attr=[placeholder="What needs to be done?"i]
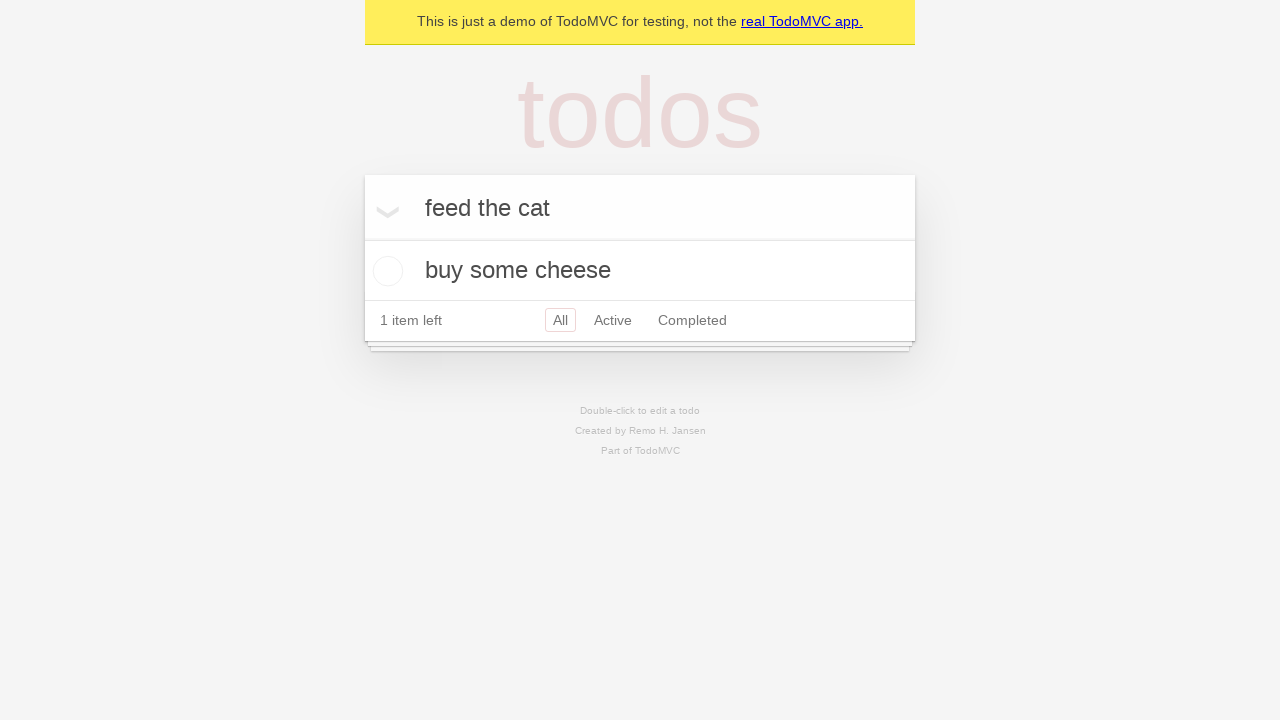

Pressed Enter to add second todo on internal:attr=[placeholder="What needs to be done?"i]
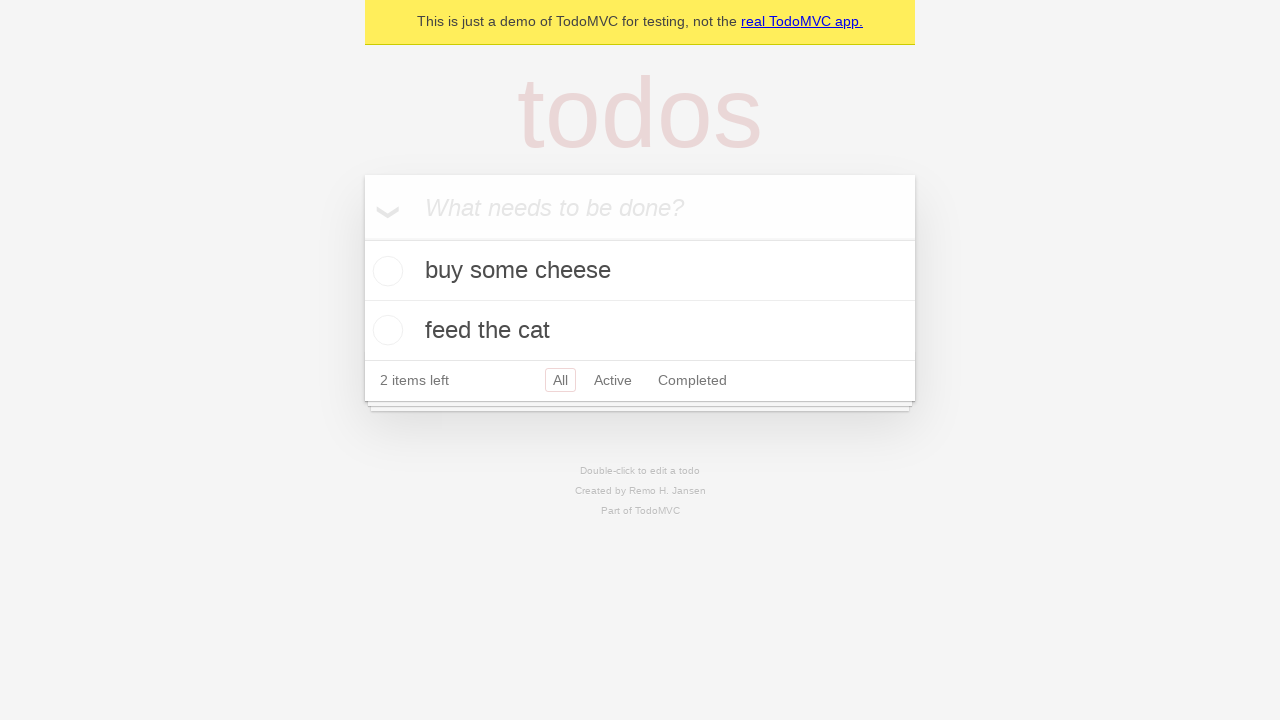

Filled third todo: 'book a doctors appointment' on internal:attr=[placeholder="What needs to be done?"i]
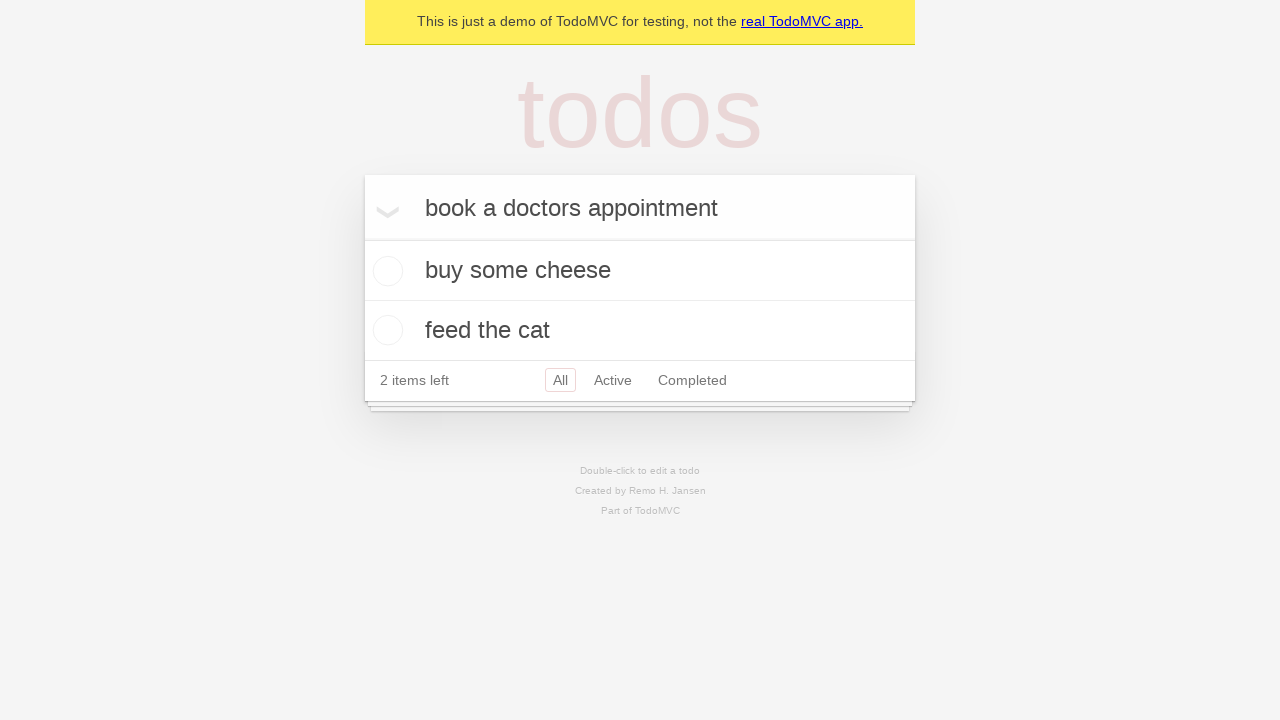

Pressed Enter to add third todo on internal:attr=[placeholder="What needs to be done?"i]
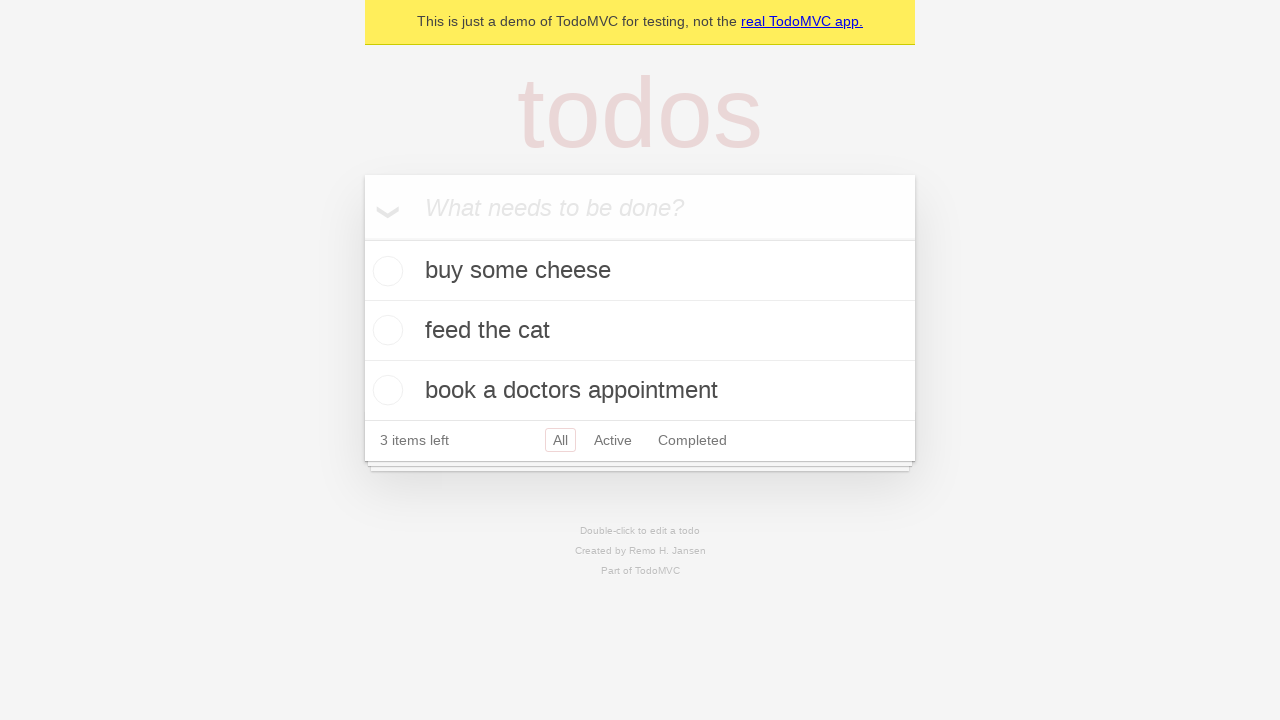

Checked the first todo item to mark it as completed at (385, 271) on .todo-list li .toggle >> nth=0
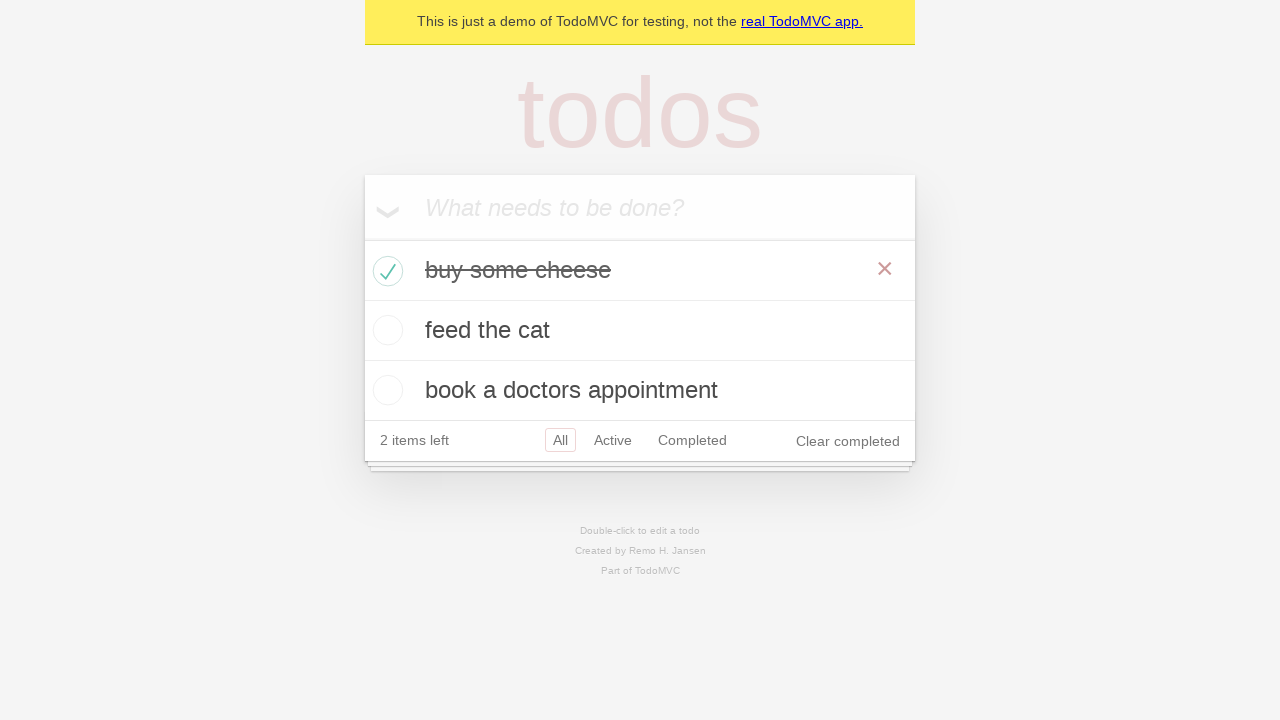

Clicked 'Clear completed' button to remove completed items at (848, 441) on internal:role=button[name="Clear completed"i]
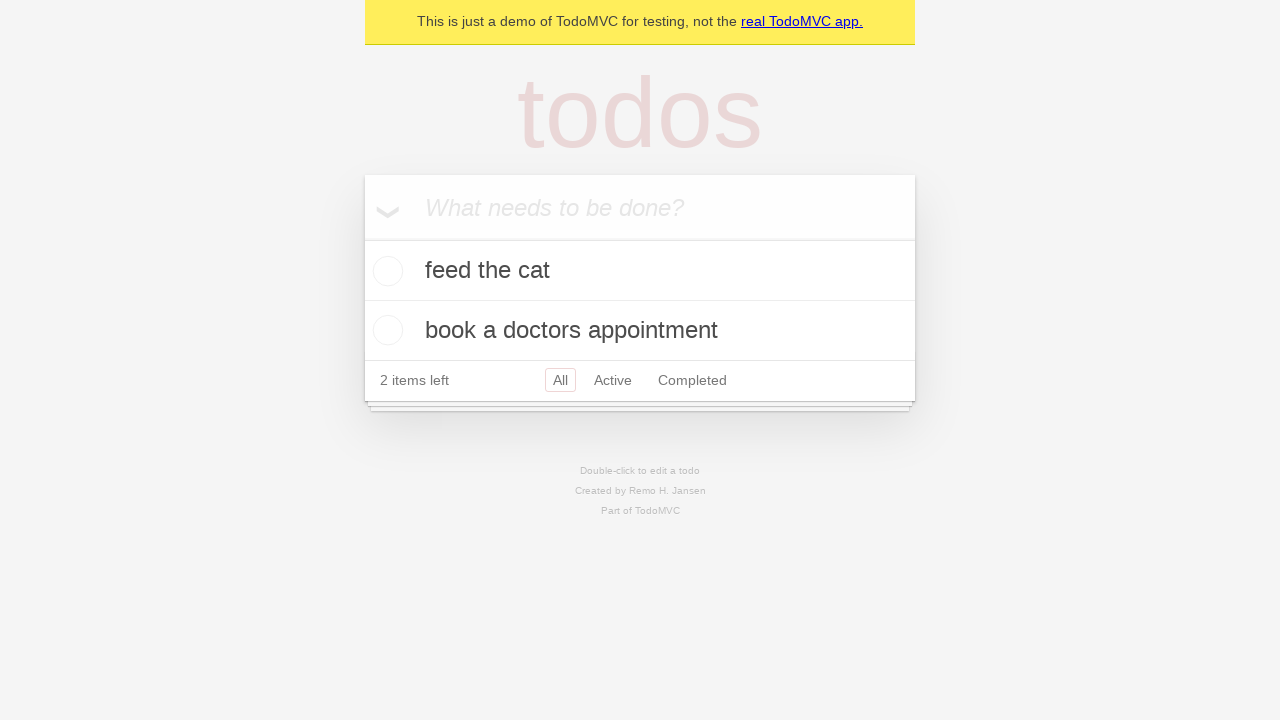

Verified that todo items are present after clearing completed items
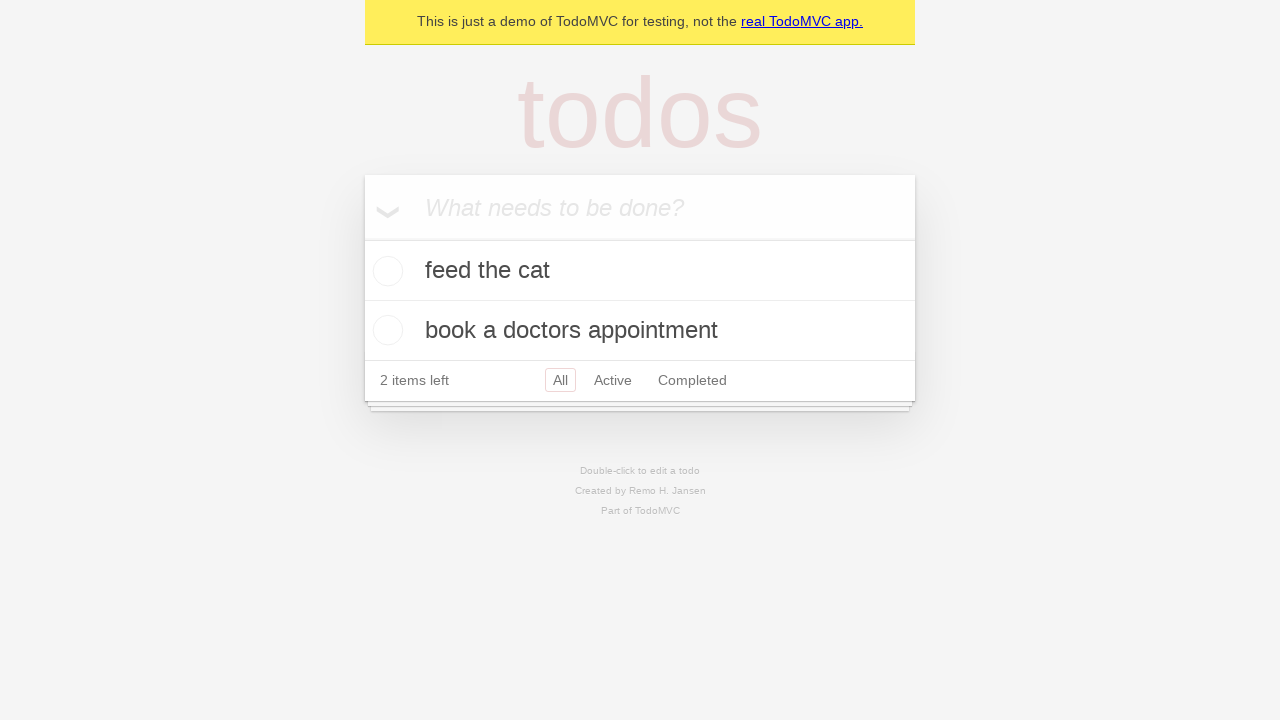

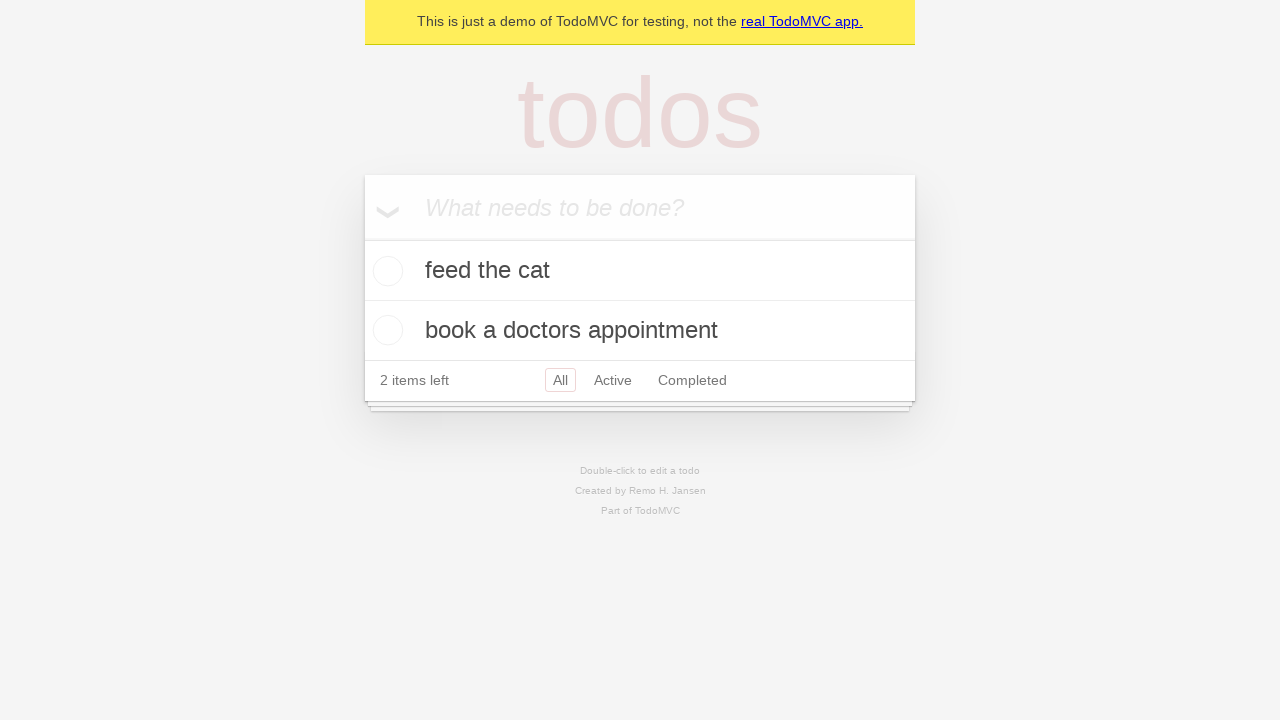